Tests that Clear completed button is hidden when there are no completed items

Starting URL: https://demo.playwright.dev/todomvc

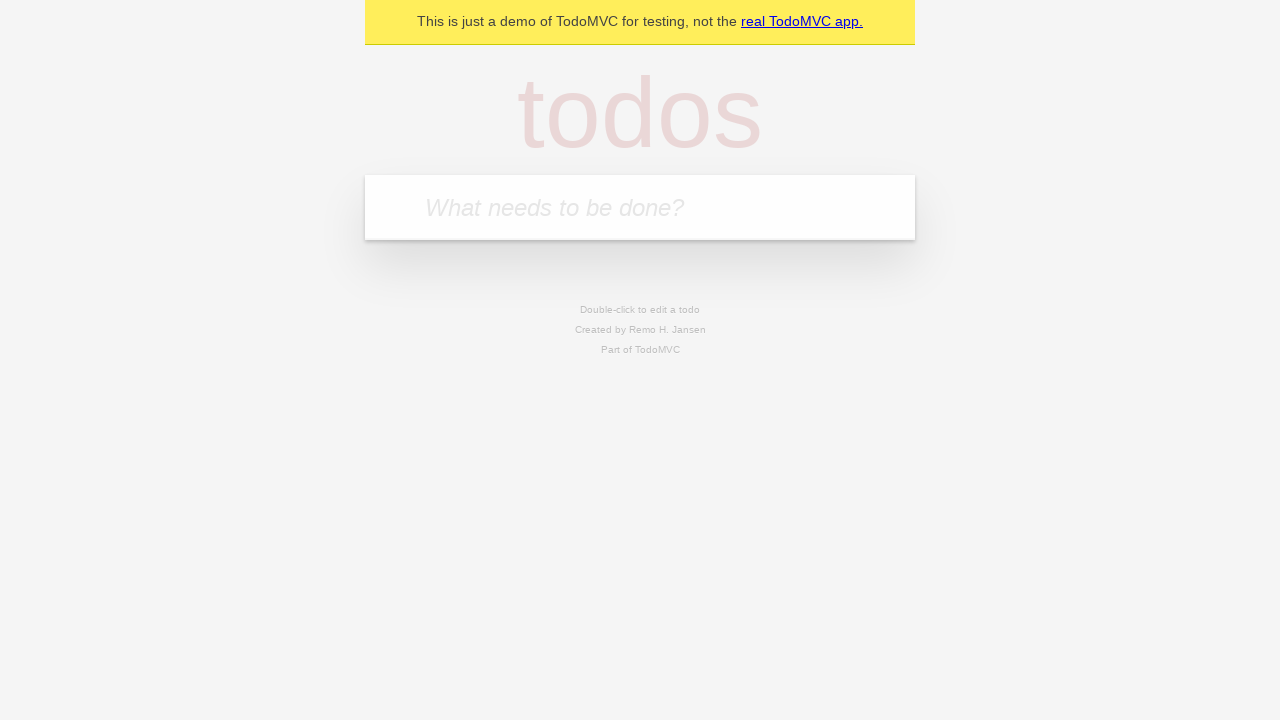

Filled todo input with 'buy some cheese' on internal:attr=[placeholder="What needs to be done?"i]
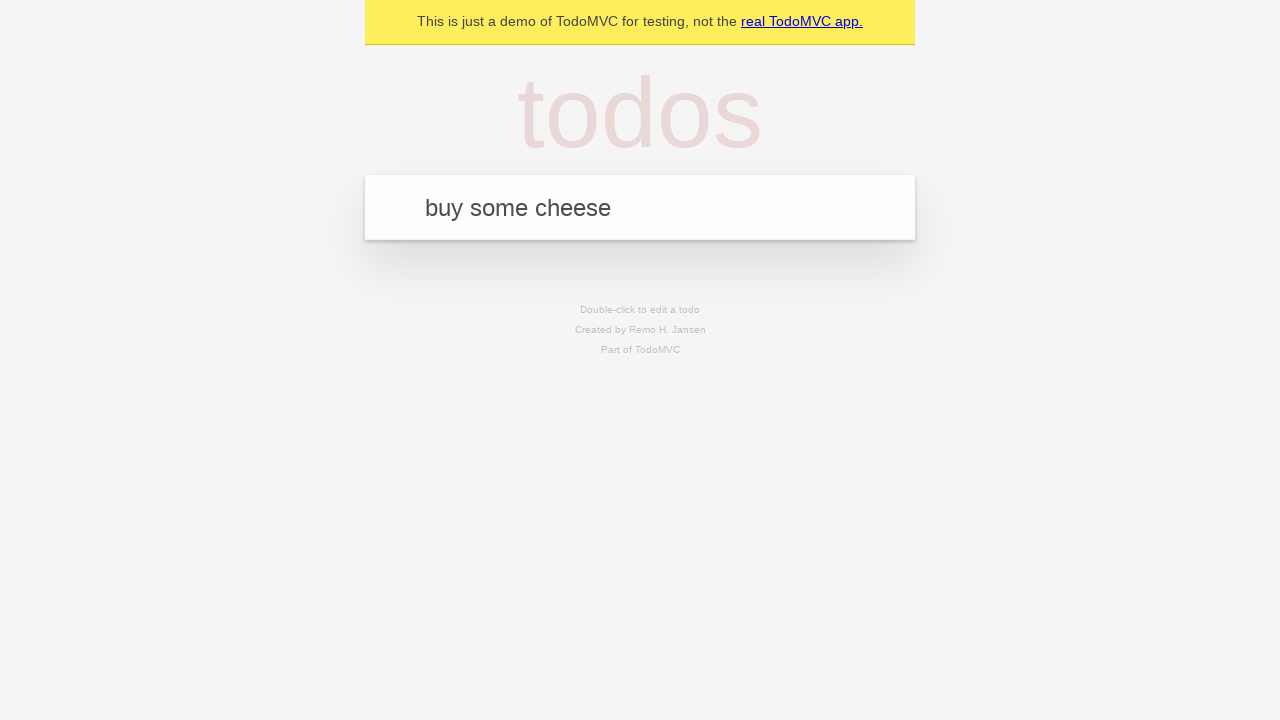

Pressed Enter to add first todo on internal:attr=[placeholder="What needs to be done?"i]
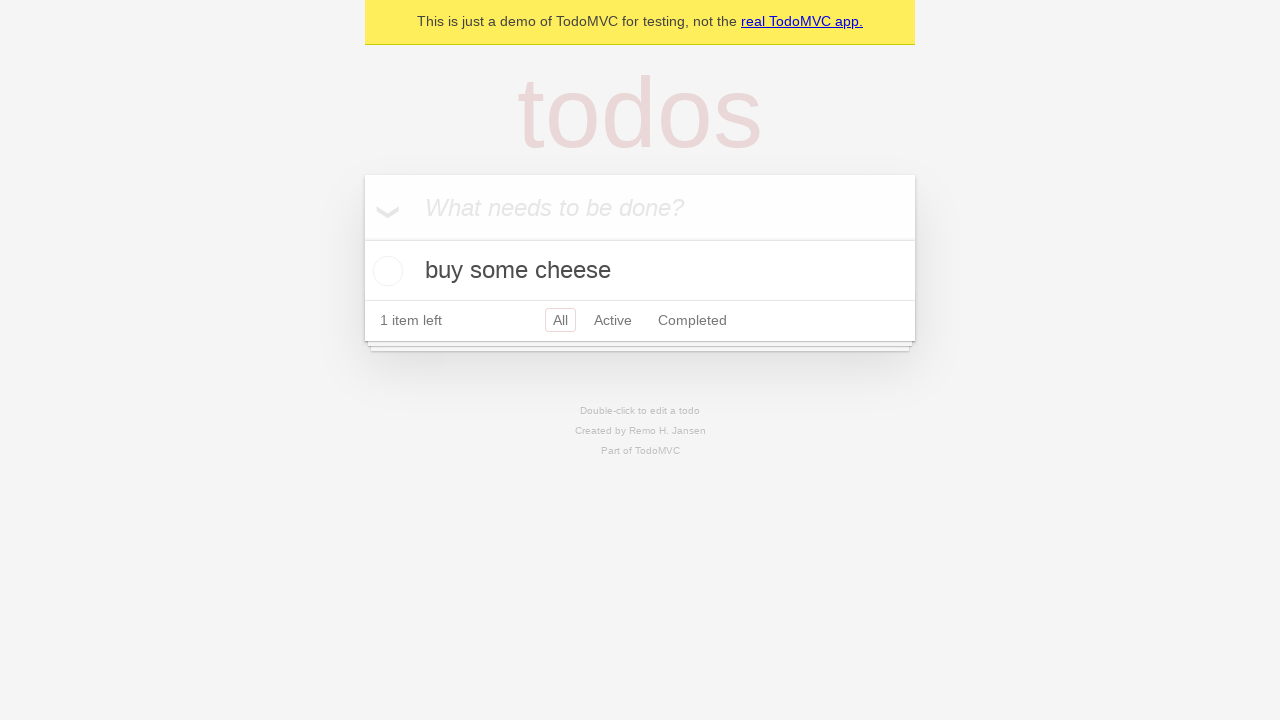

Filled todo input with 'feed the cat' on internal:attr=[placeholder="What needs to be done?"i]
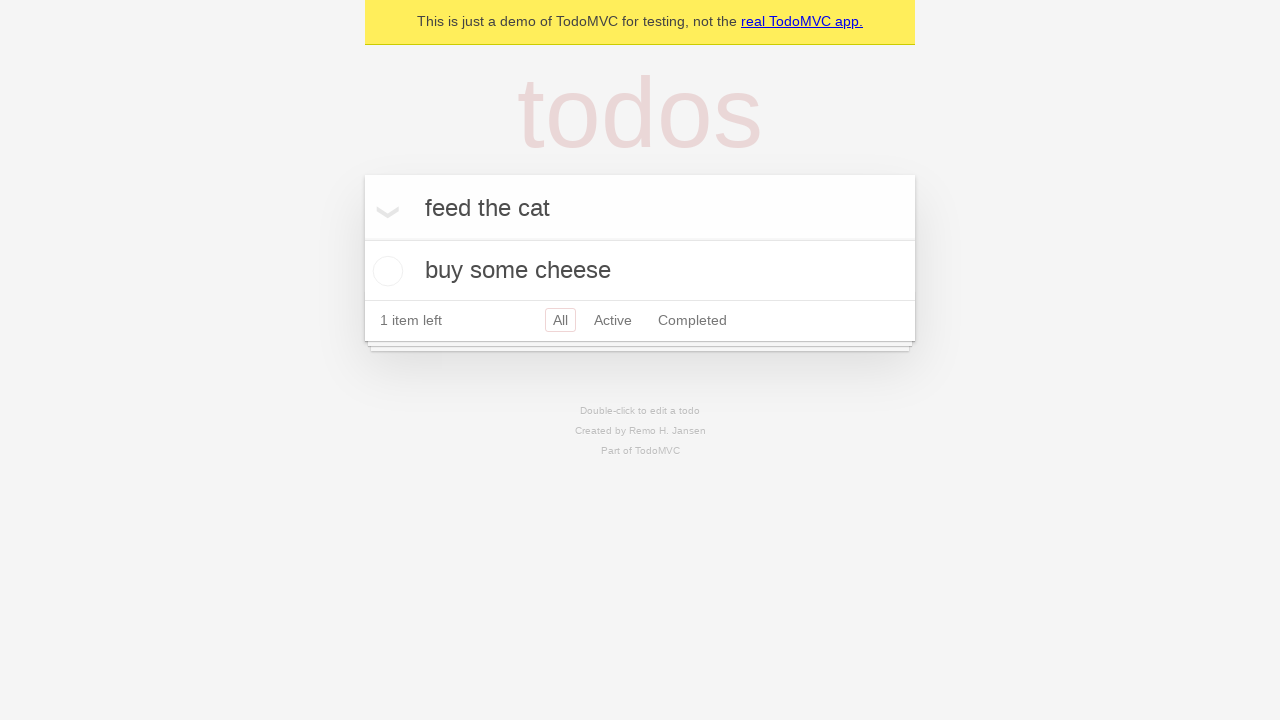

Pressed Enter to add second todo on internal:attr=[placeholder="What needs to be done?"i]
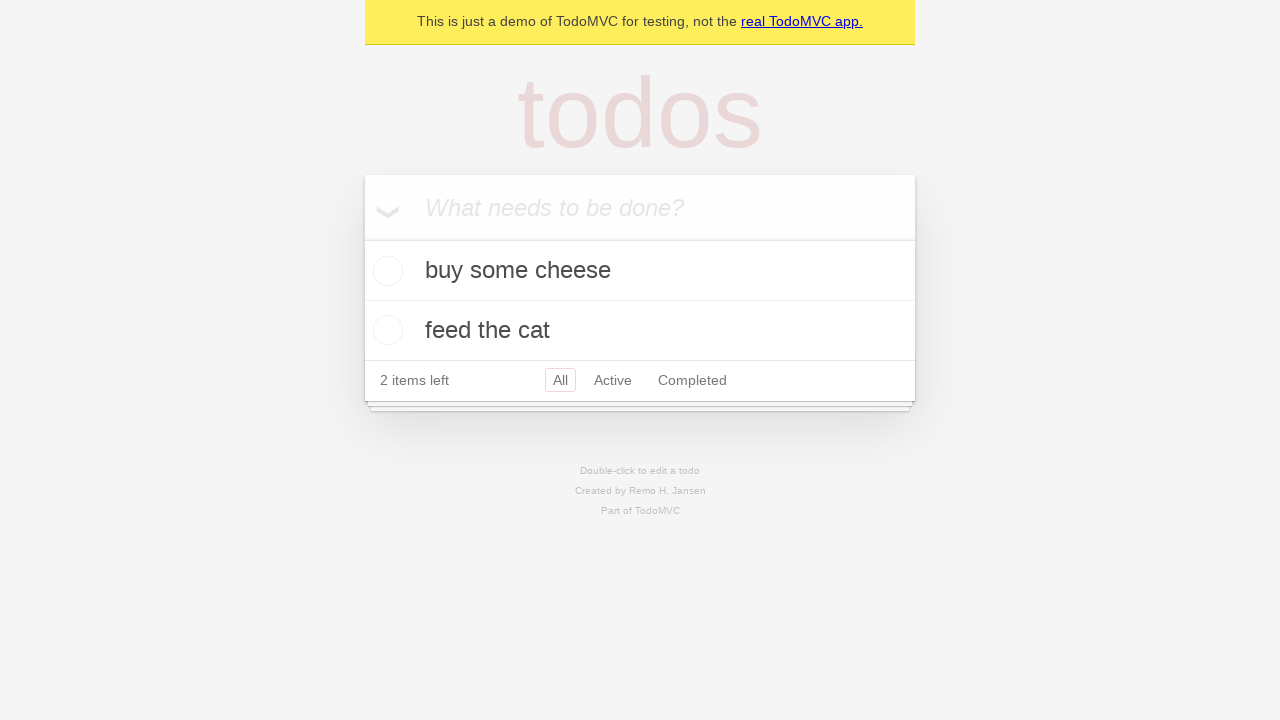

Filled todo input with 'book a doctors appointment' on internal:attr=[placeholder="What needs to be done?"i]
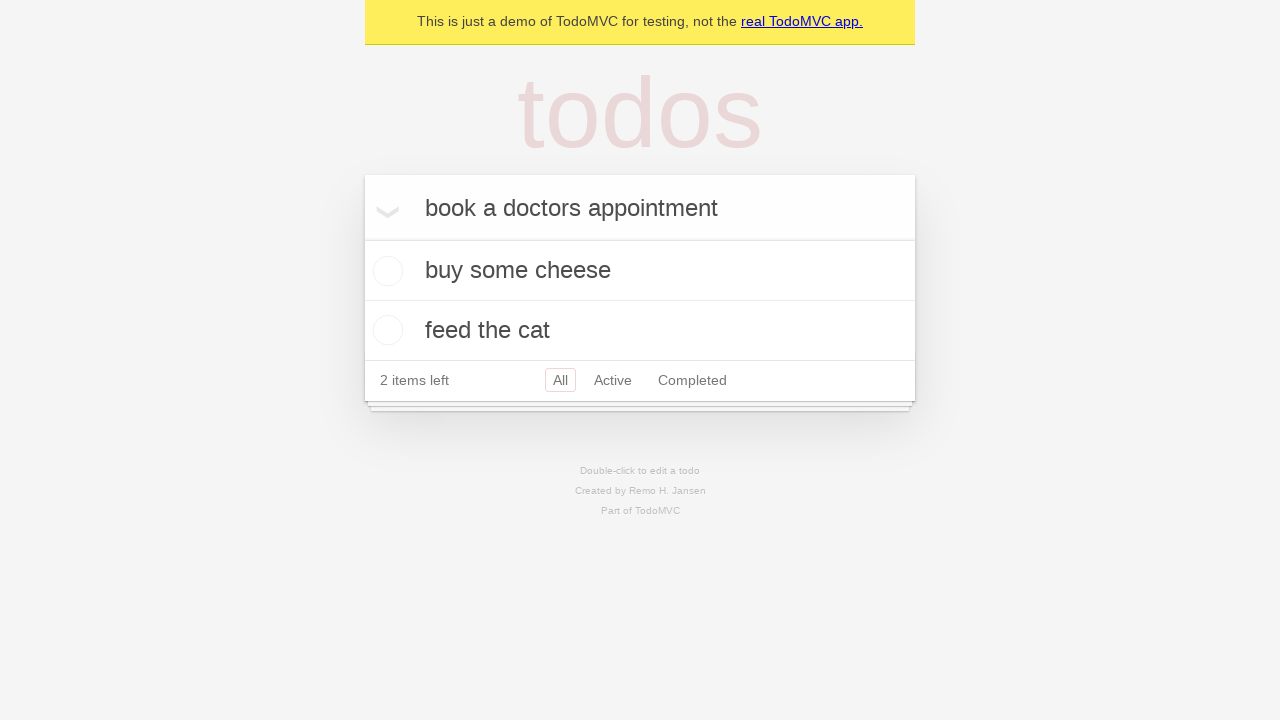

Pressed Enter to add third todo on internal:attr=[placeholder="What needs to be done?"i]
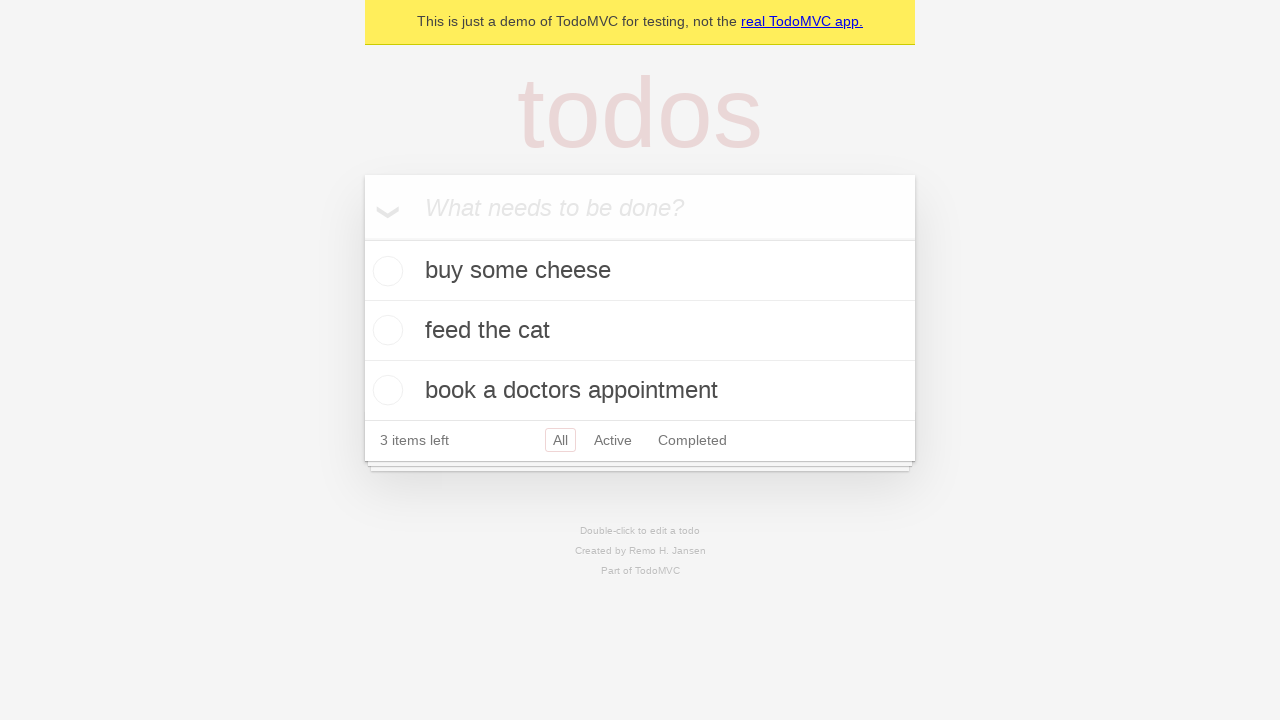

Checked first todo item to mark it as complete at (385, 271) on .todo-list li .toggle >> nth=0
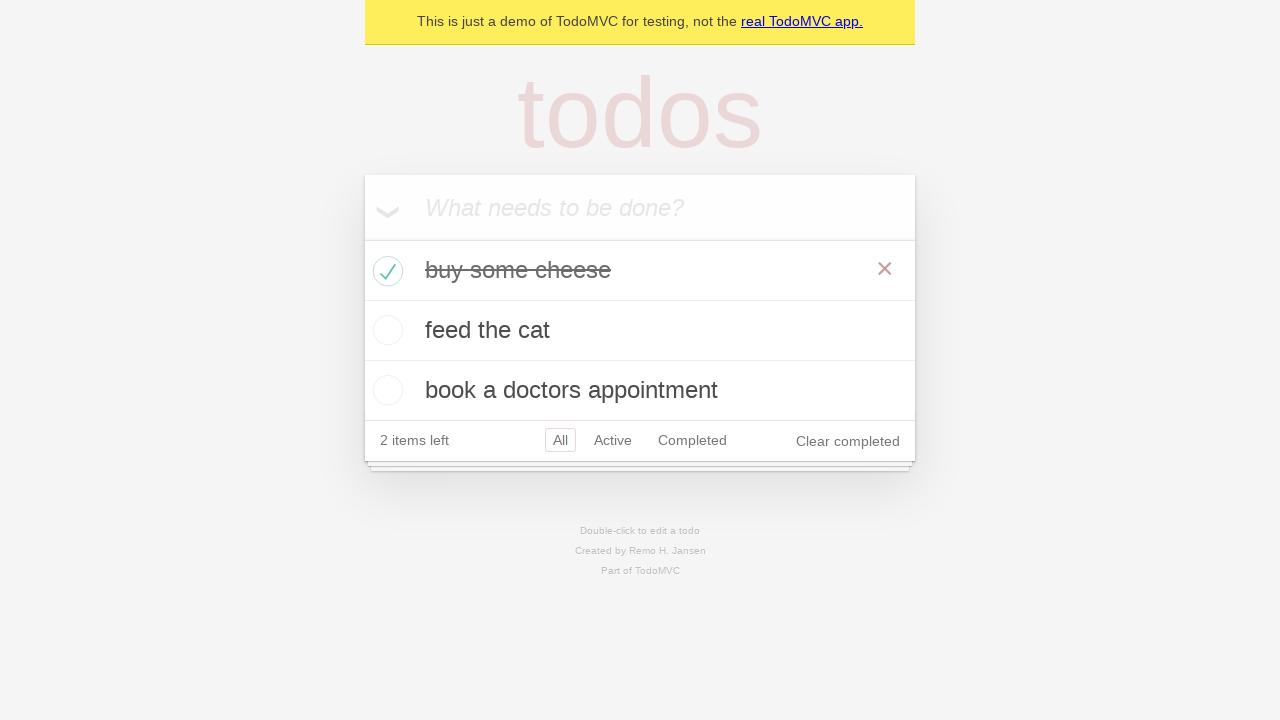

Clicked 'Clear completed' button to remove completed items at (848, 441) on internal:role=button[name="Clear completed"i]
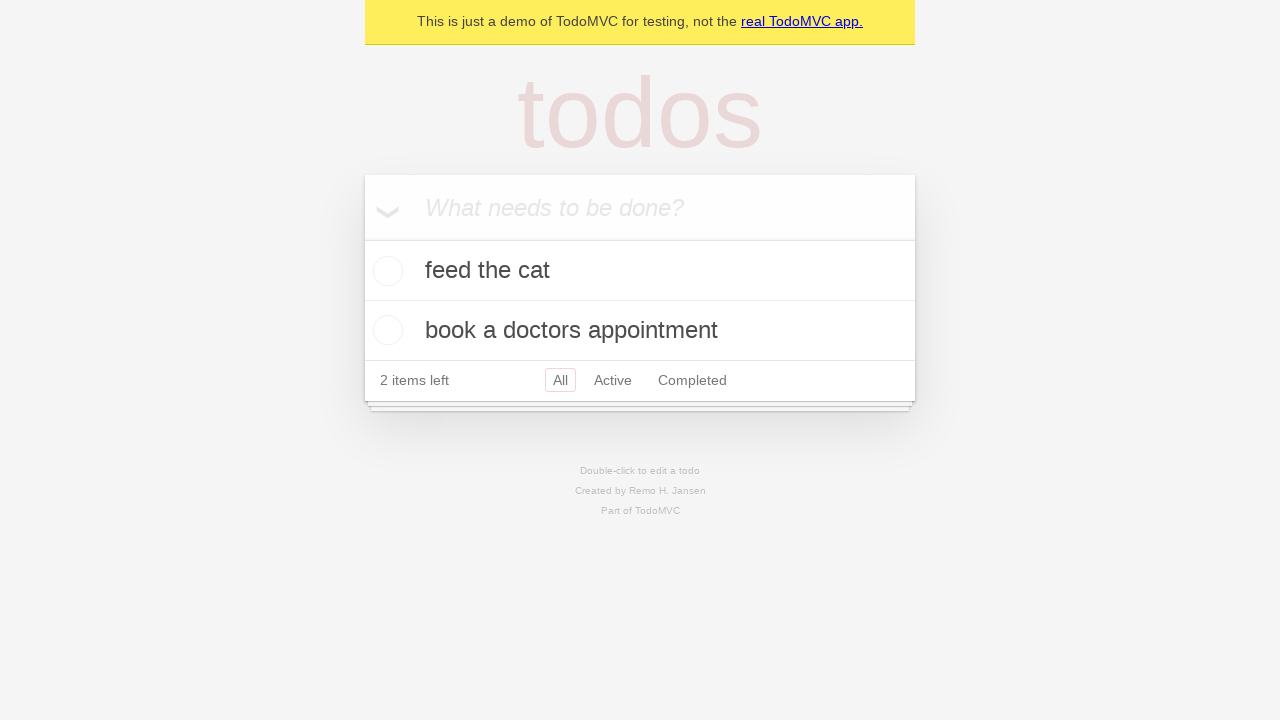

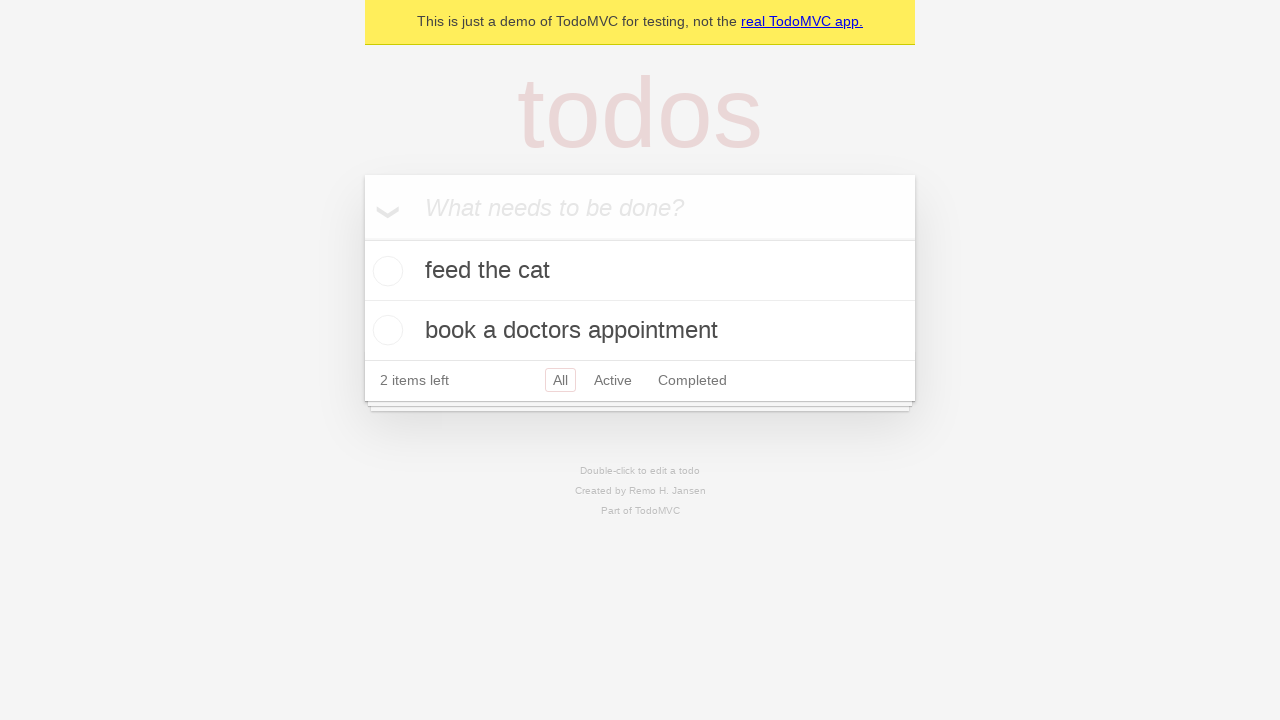